Tests checkbox functionality by checking and unchecking a checkbox, verifying its state, and counting total checkboxes on the page

Starting URL: https://rahulshettyacademy.com/AutomationPractice/

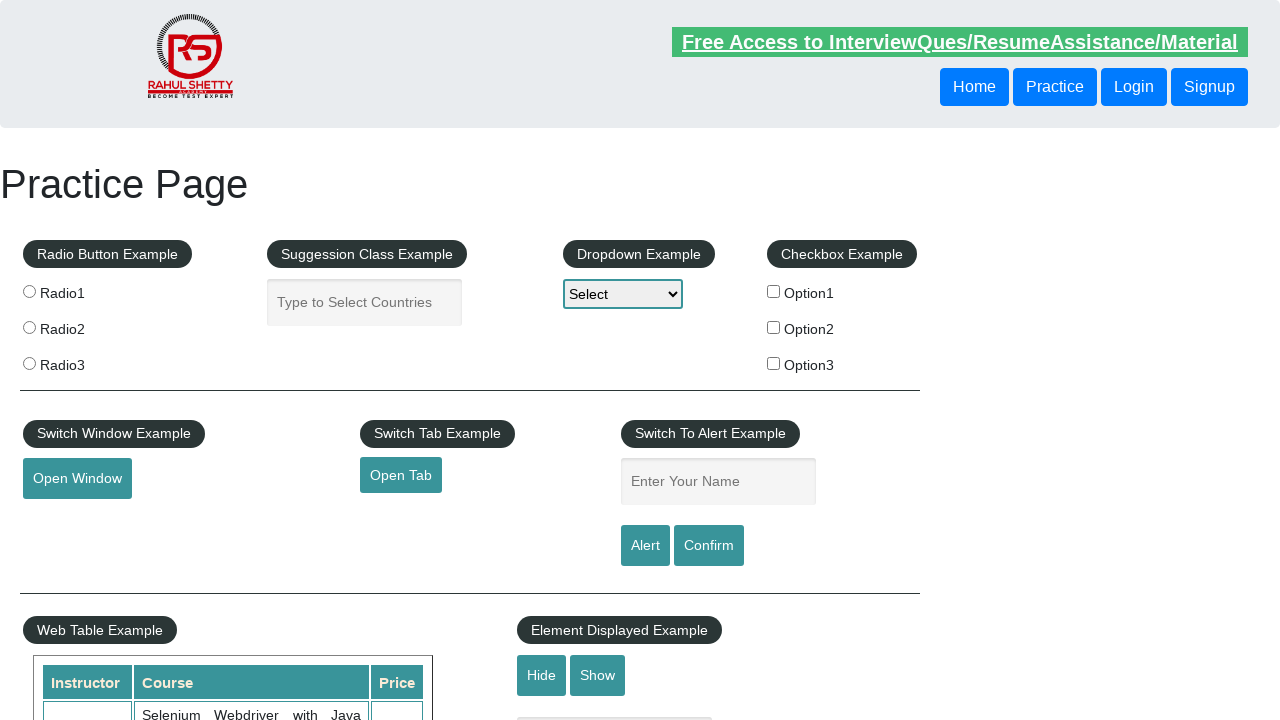

Navigated to AutomationPractice page
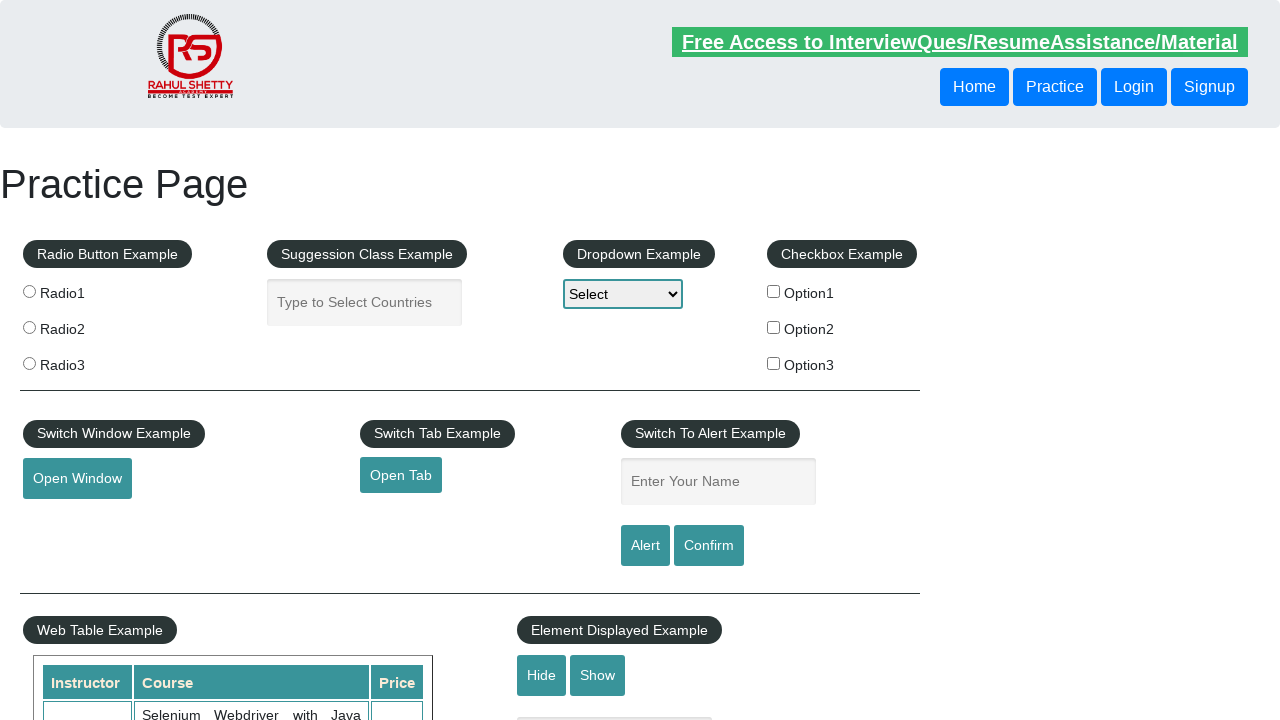

Verified checkbox is initially unchecked
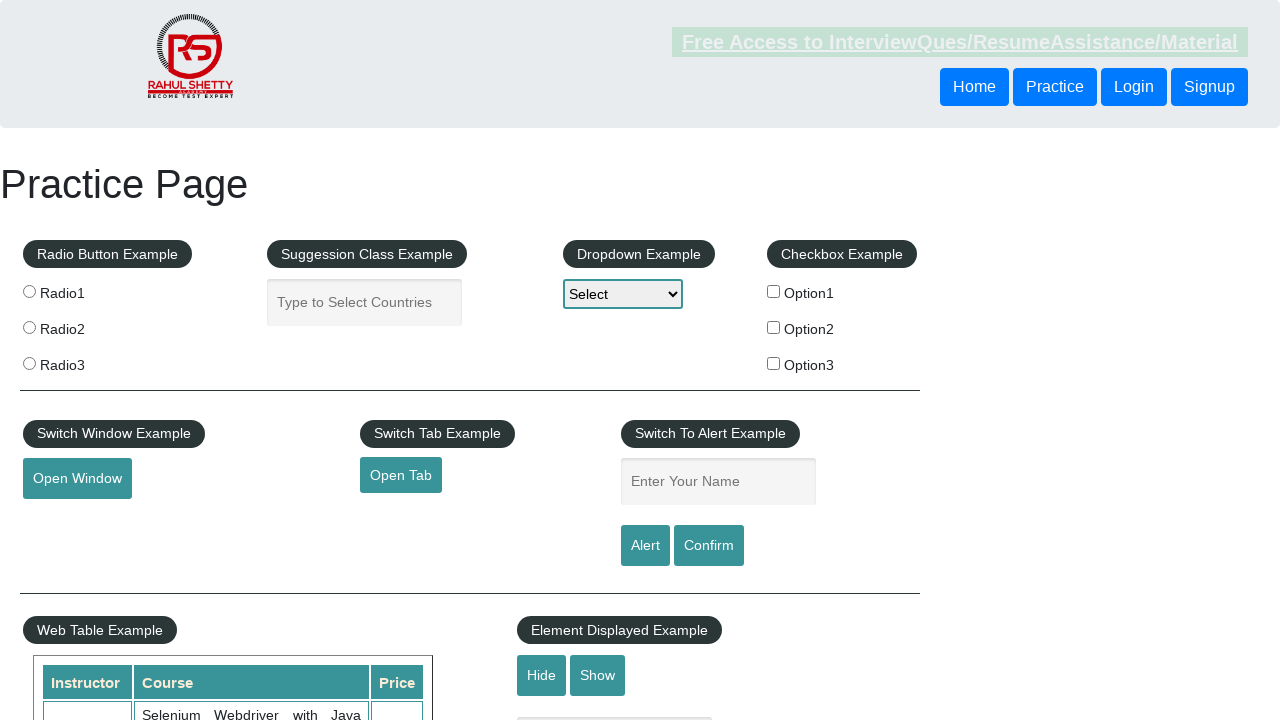

Checked the checkbox with id 'checkBoxOption1' at (774, 291) on input[id='checkBoxOption1']
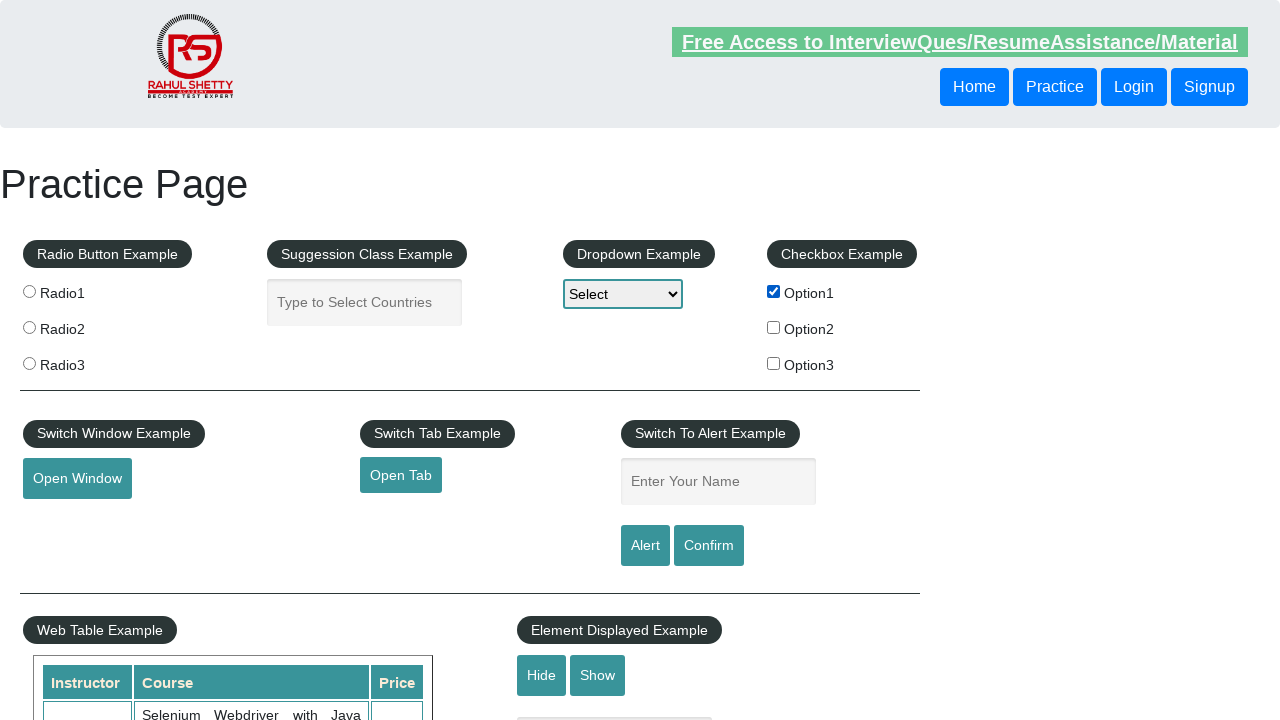

Verified checkbox is now checked
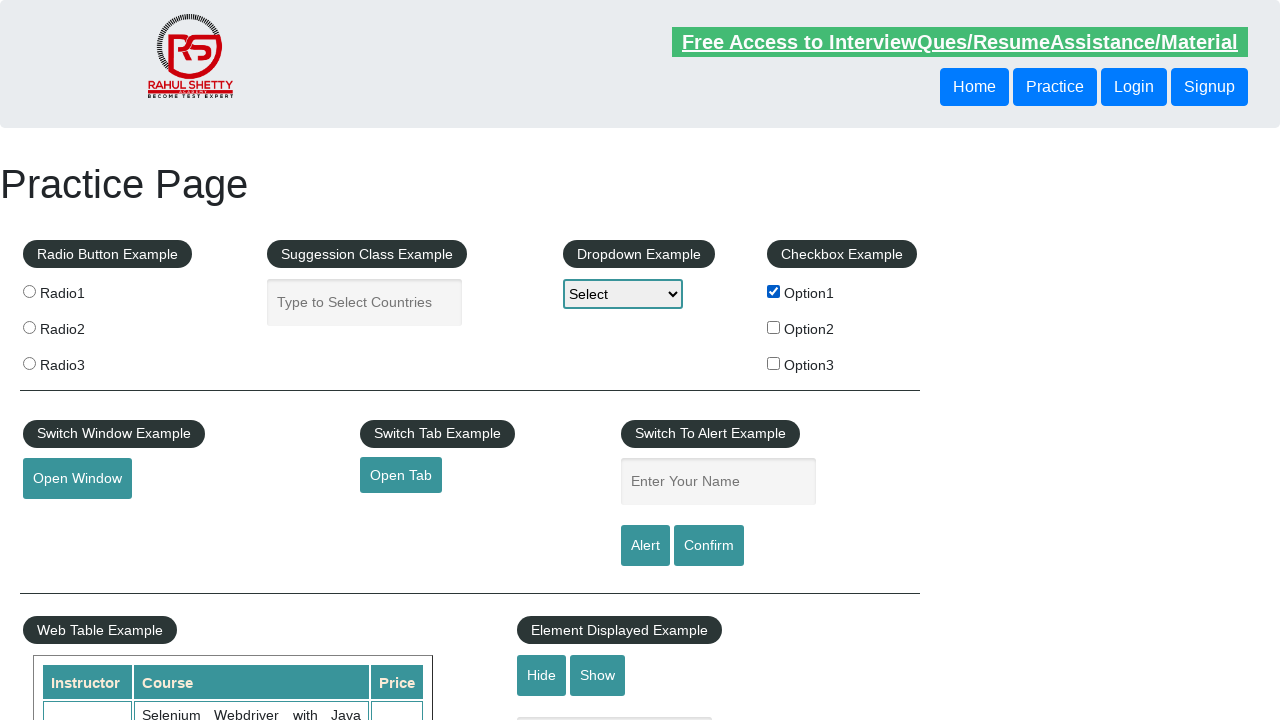

Waited 3 seconds
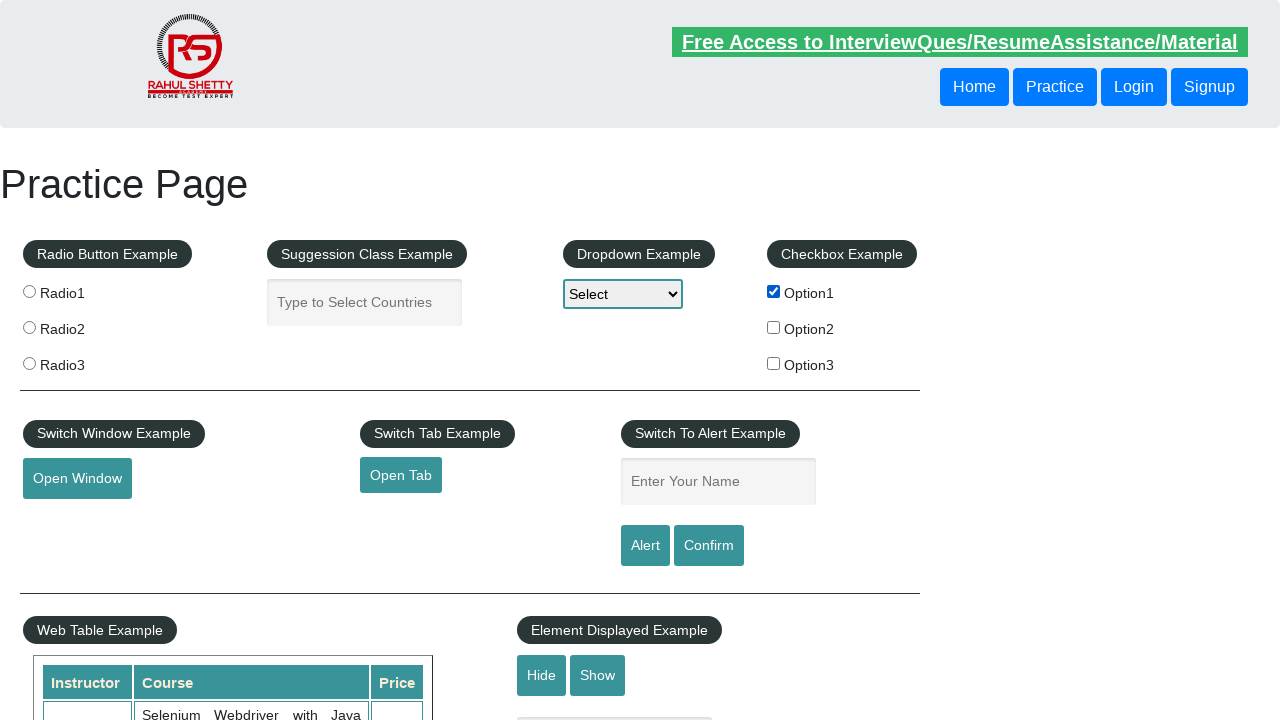

Verified checkbox is still checked after waiting
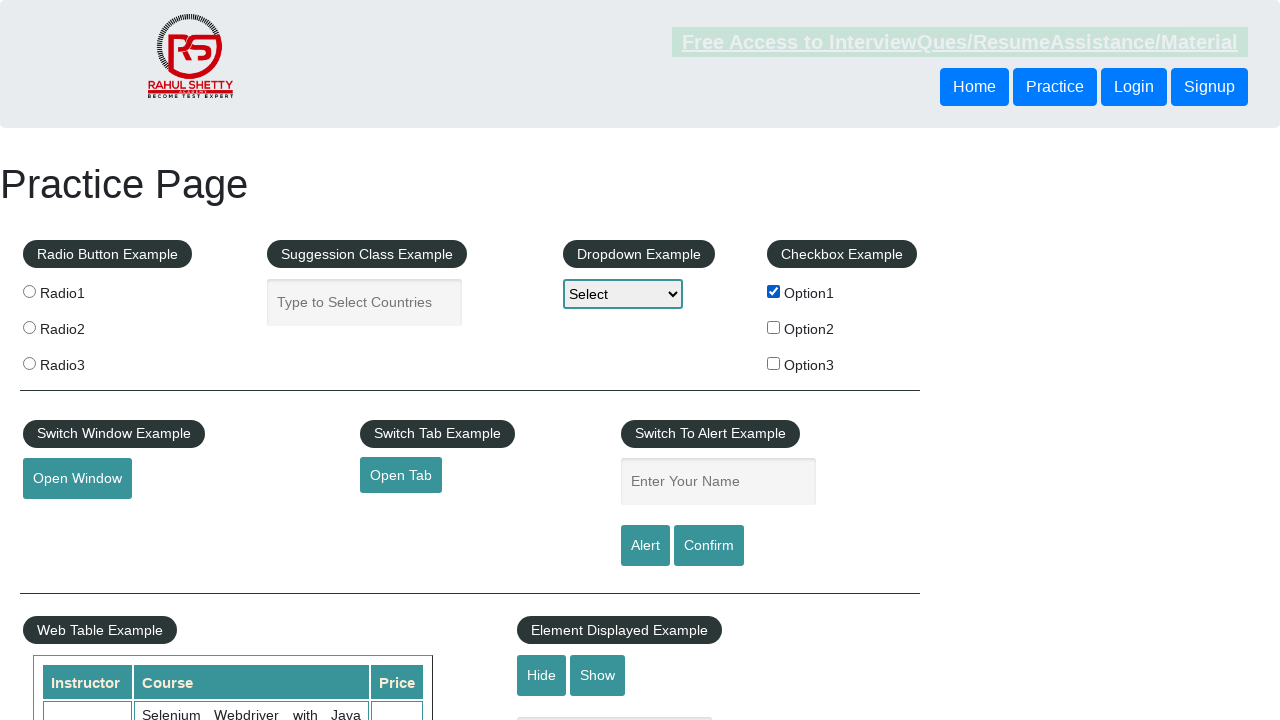

Unchecked the checkbox with id 'checkBoxOption1' at (774, 291) on input[id='checkBoxOption1']
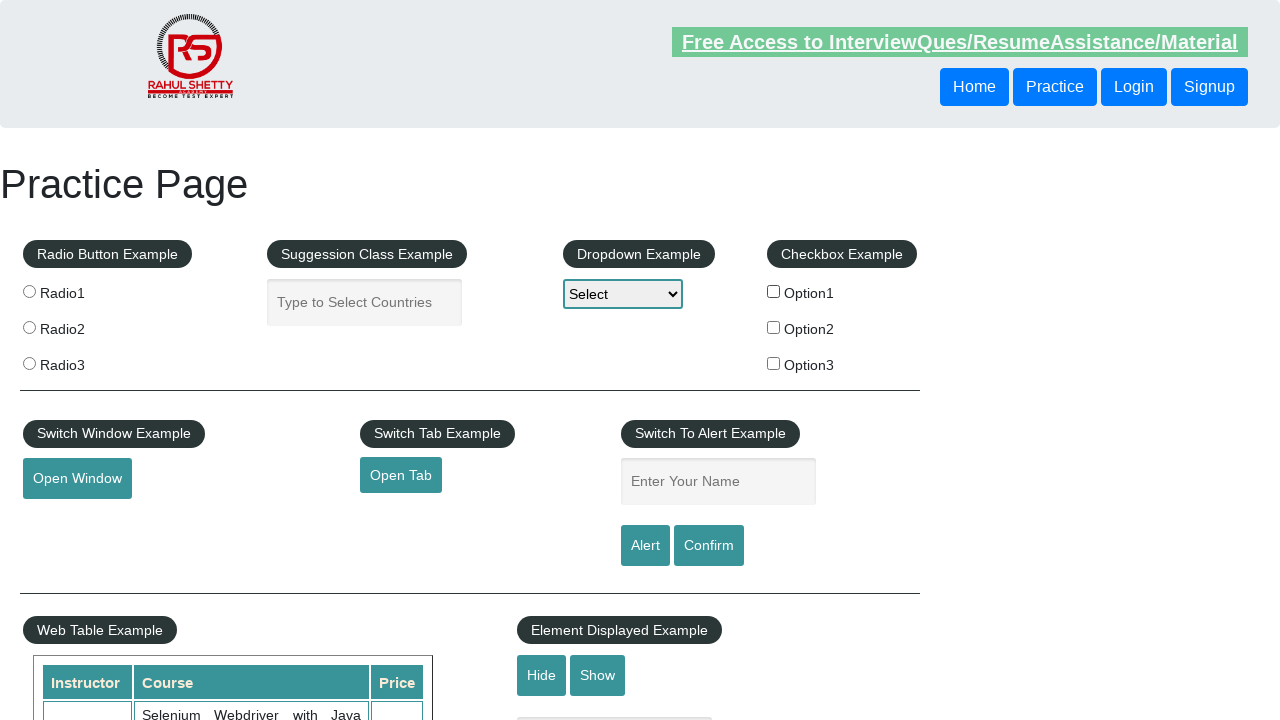

Verified checkbox is now unchecked
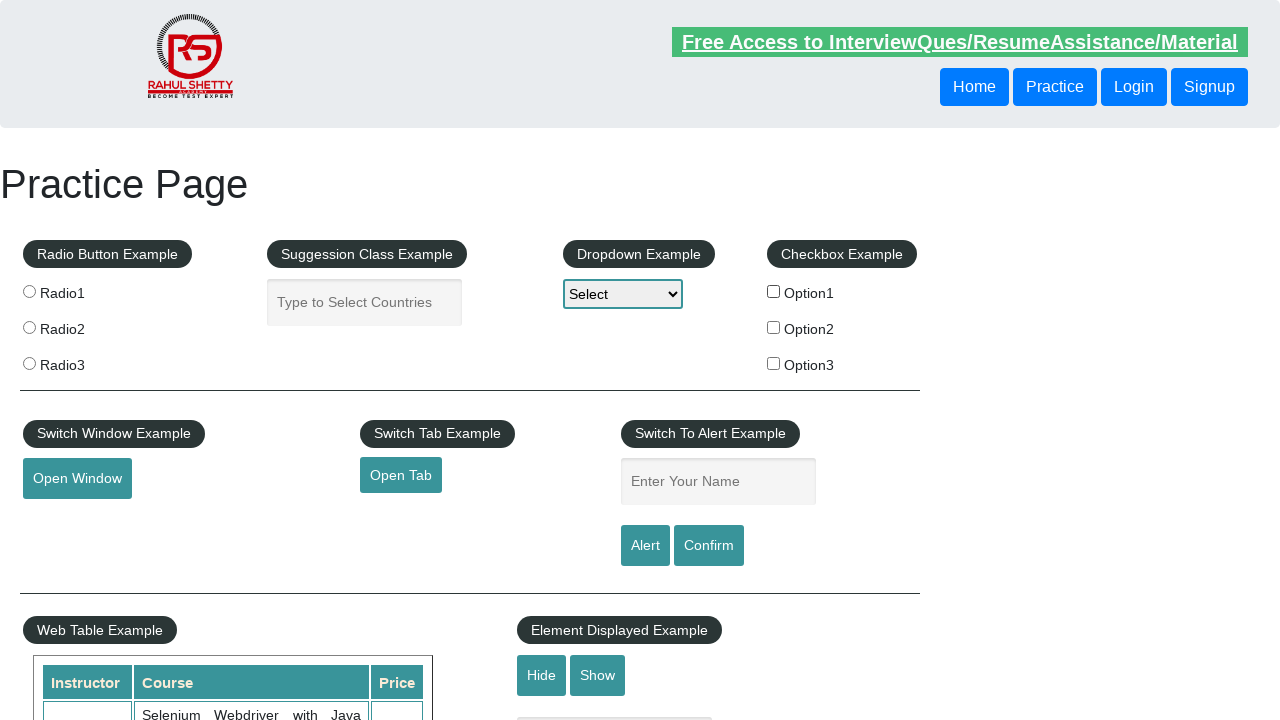

Counted total checkboxes on page: 3
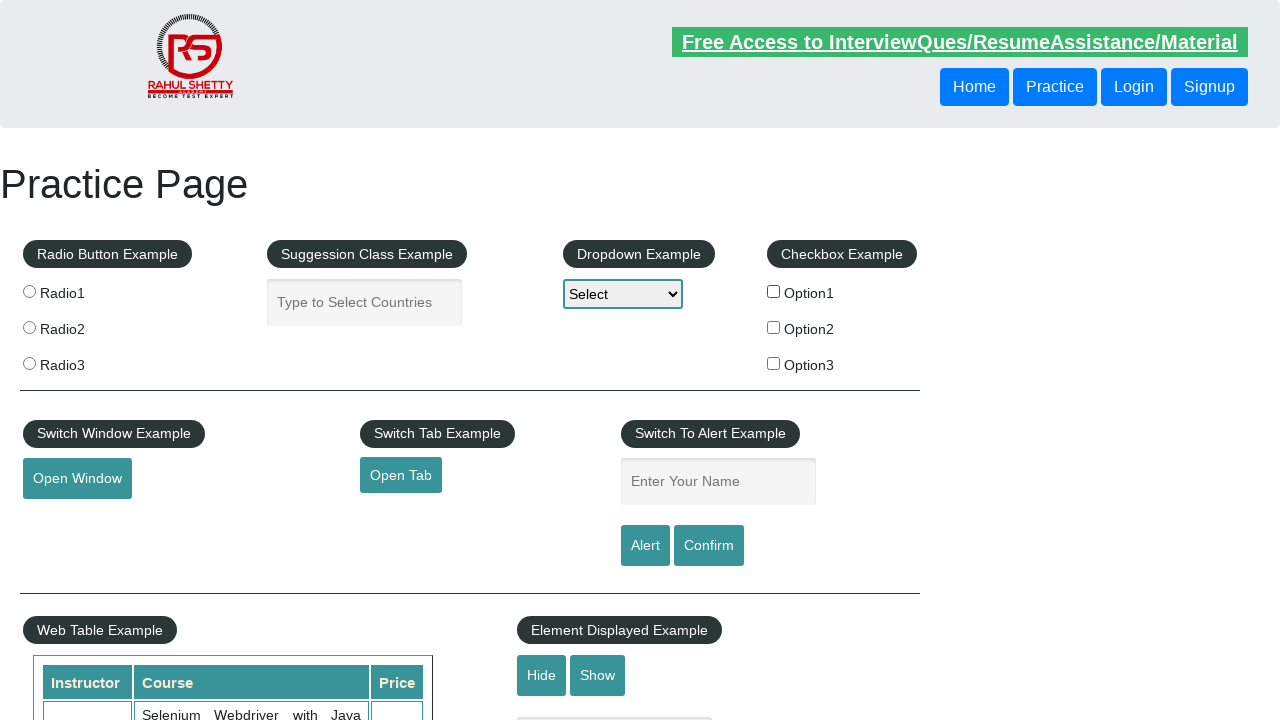

Printed checkbox count: 3
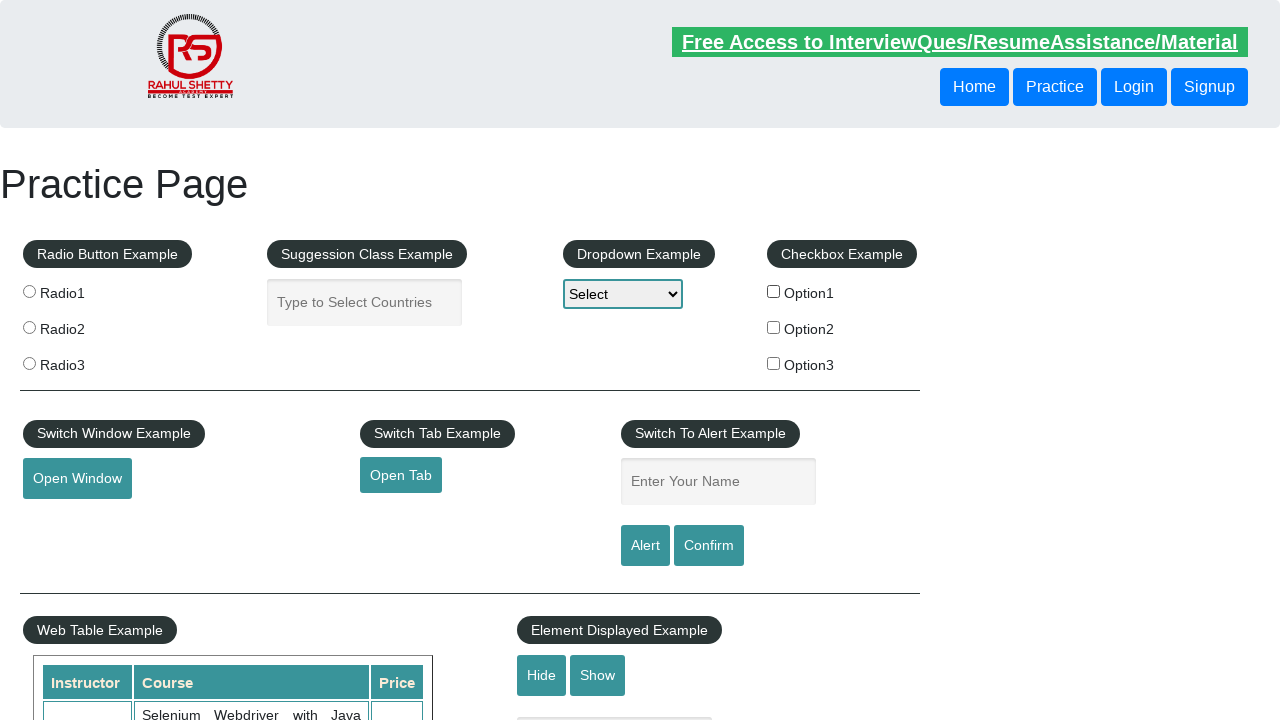

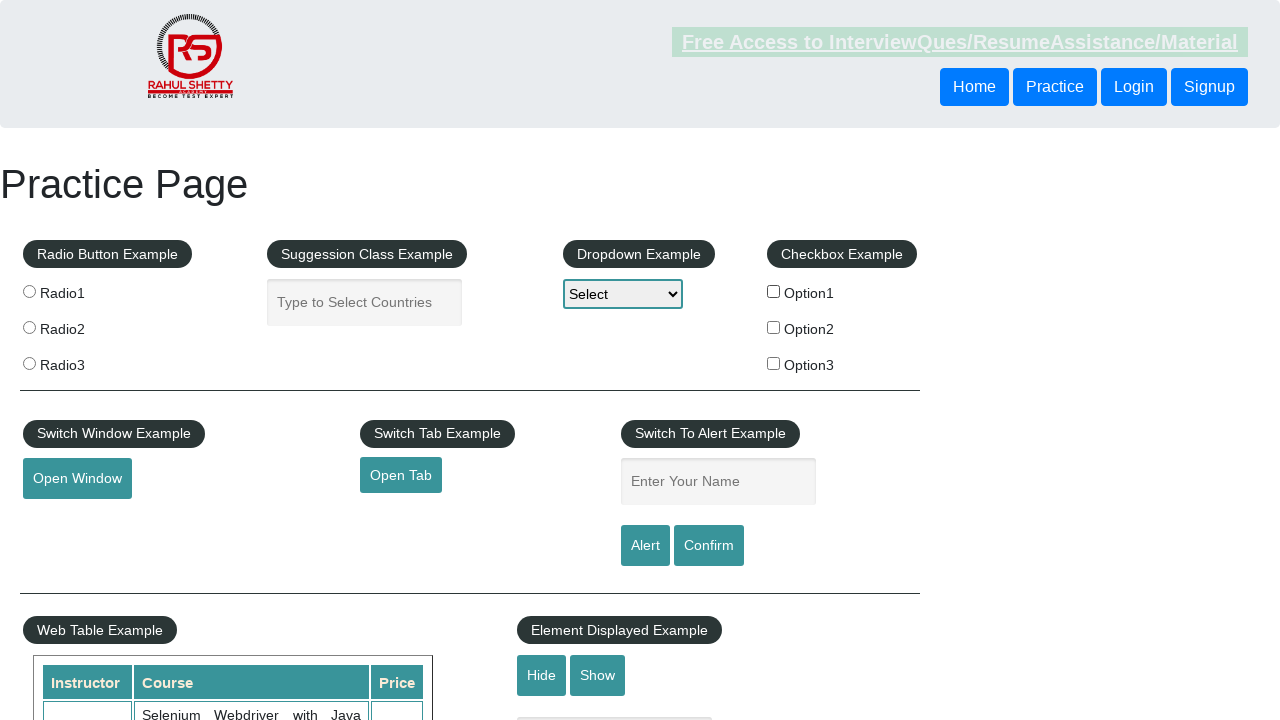